Simple navigation test that opens the Platzi website

Starting URL: https://www.platzi.com

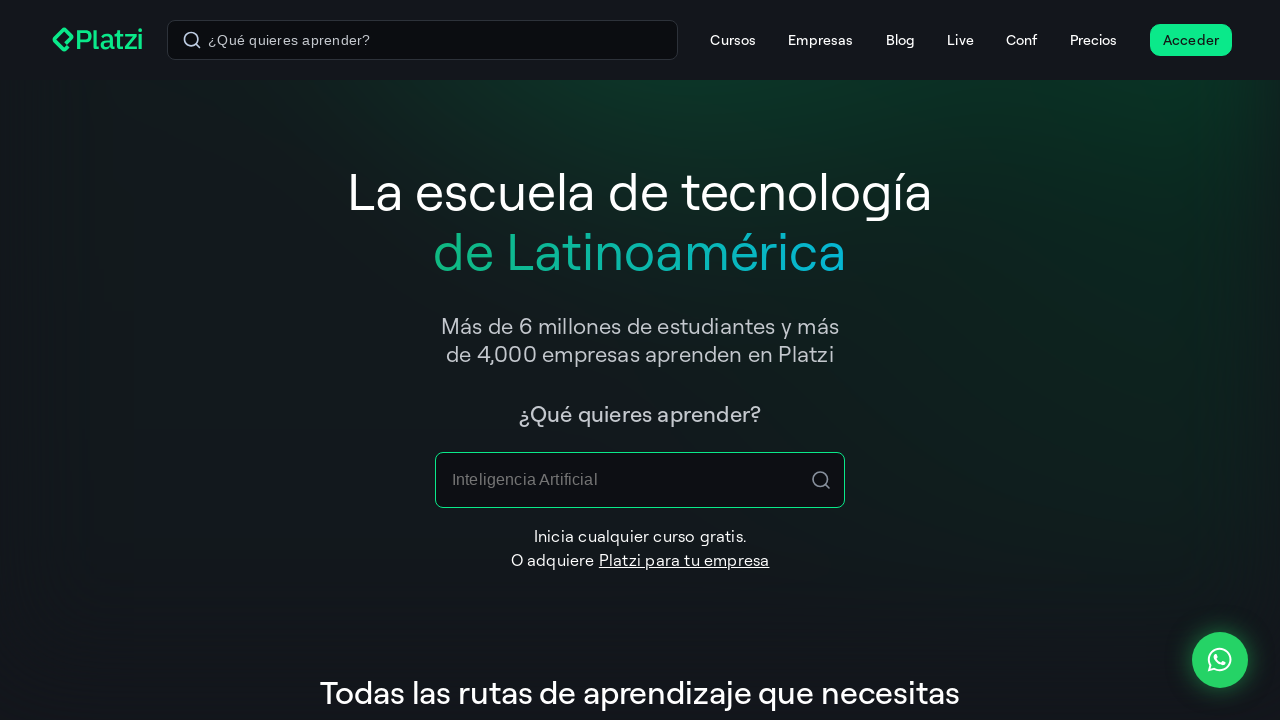

Navigated to Platzi website at https://www.platzi.com
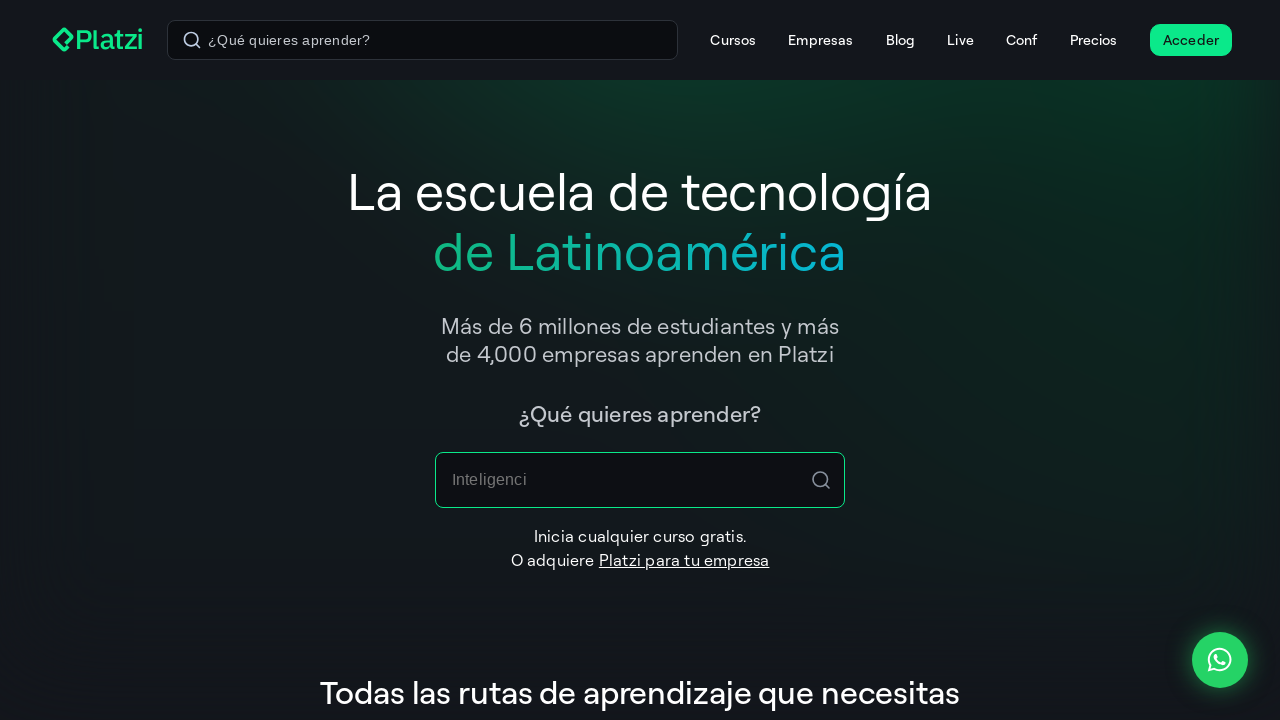

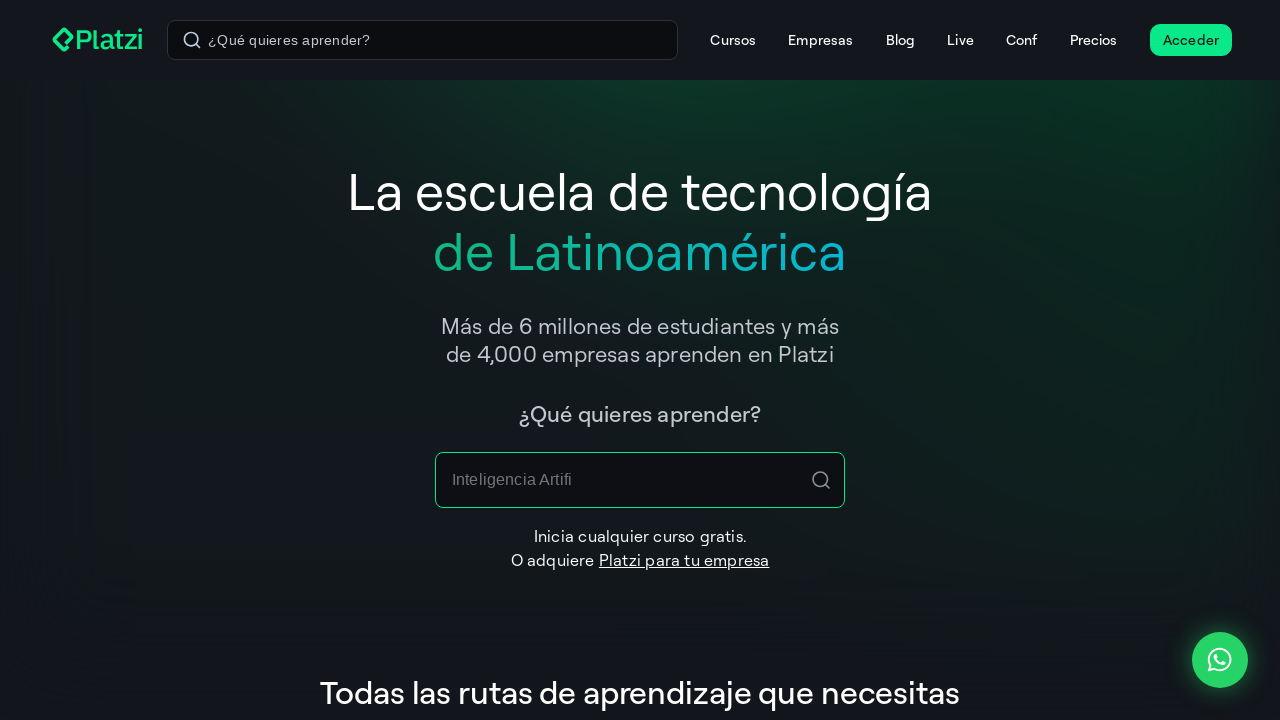